Tests FAQ accordion item 5 by scrolling to bottom, clicking the question, and verifying the answer about scooter battery charge

Starting URL: https://qa-scooter.praktikum-services.ru/

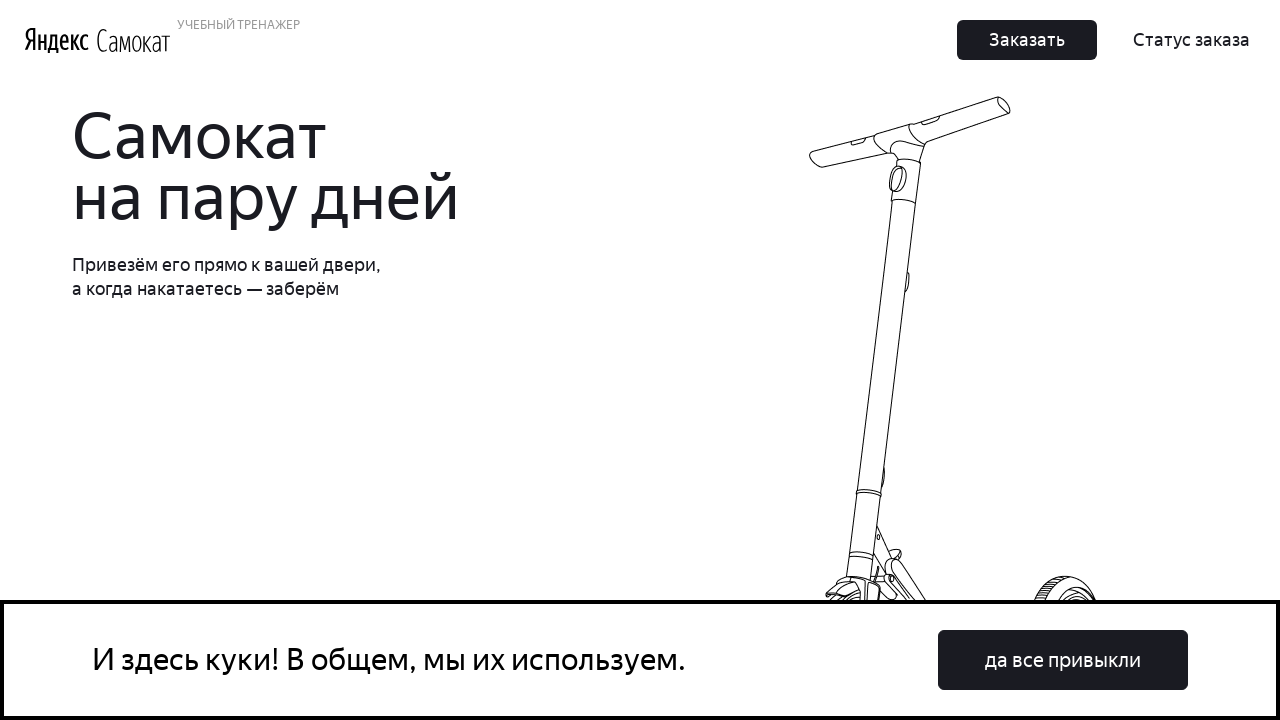

Scrolled to bottom of page to reveal FAQ section
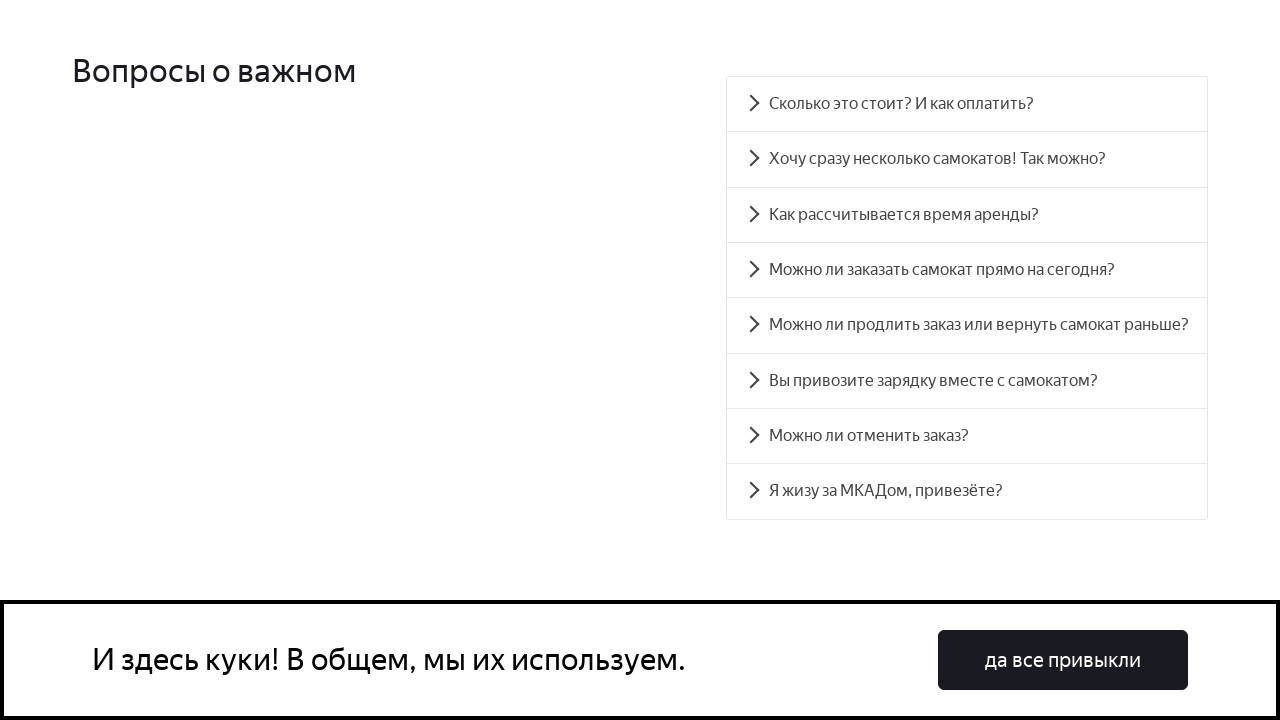

FAQ accordion section loaded and visible
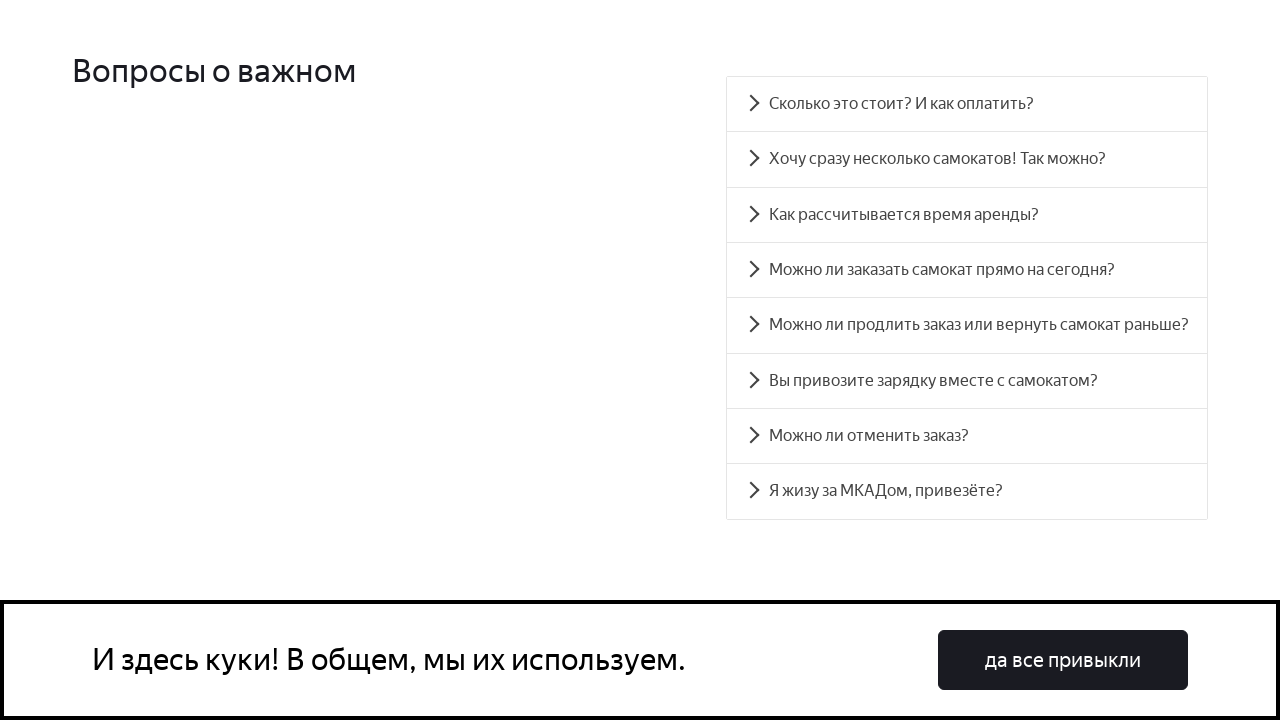

Clicked on FAQ question item 5 at (967, 381) on #accordion__heading-5
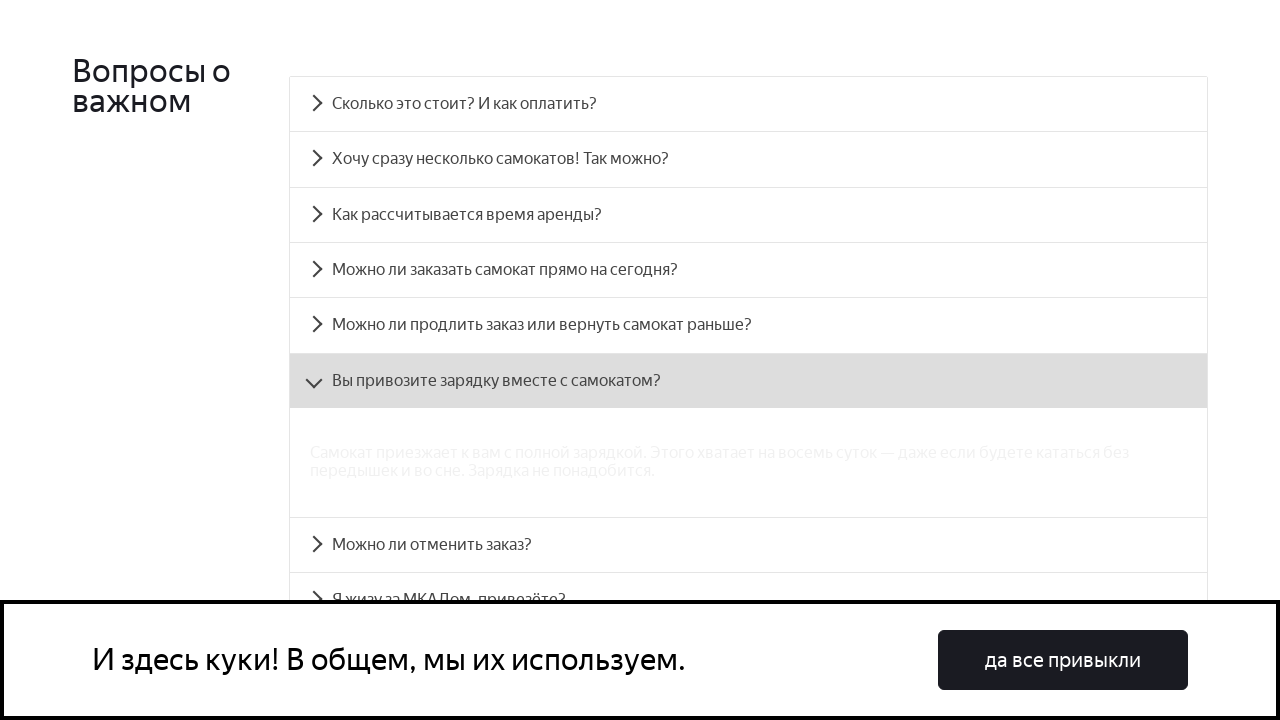

Accordion panel 5 appeared and is visible
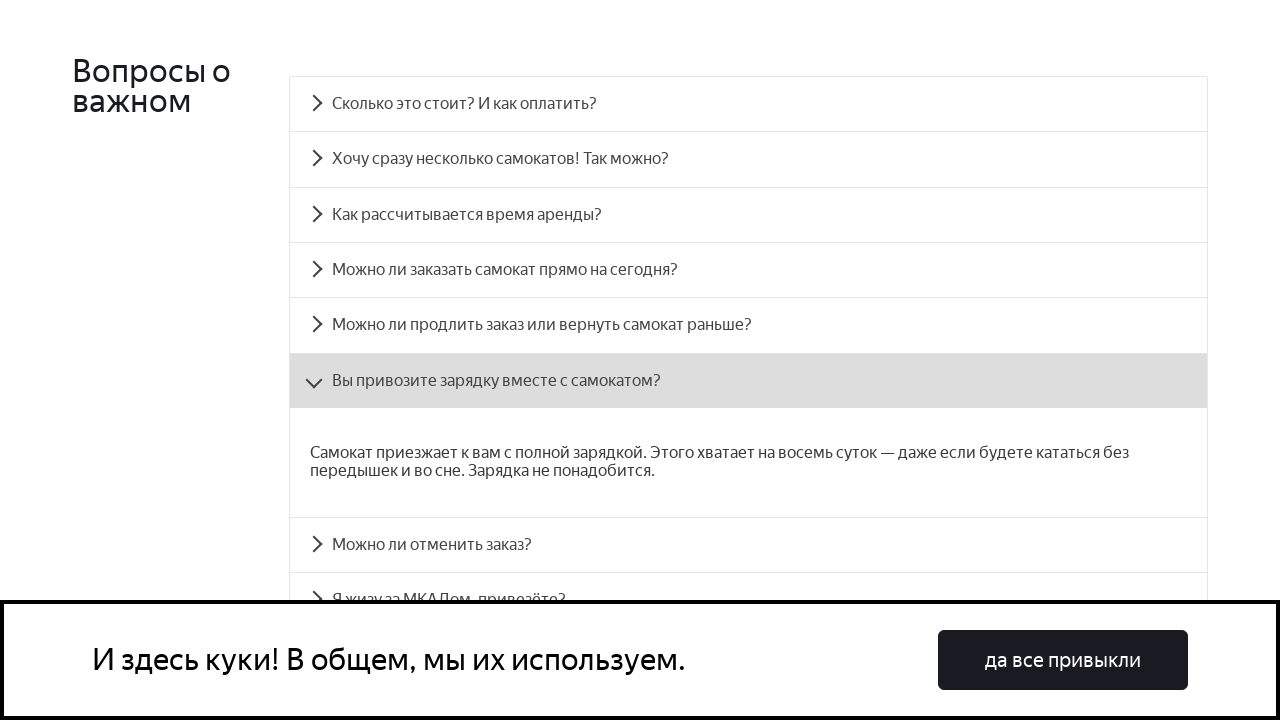

Verified answer text matches expected content about scooter battery charge
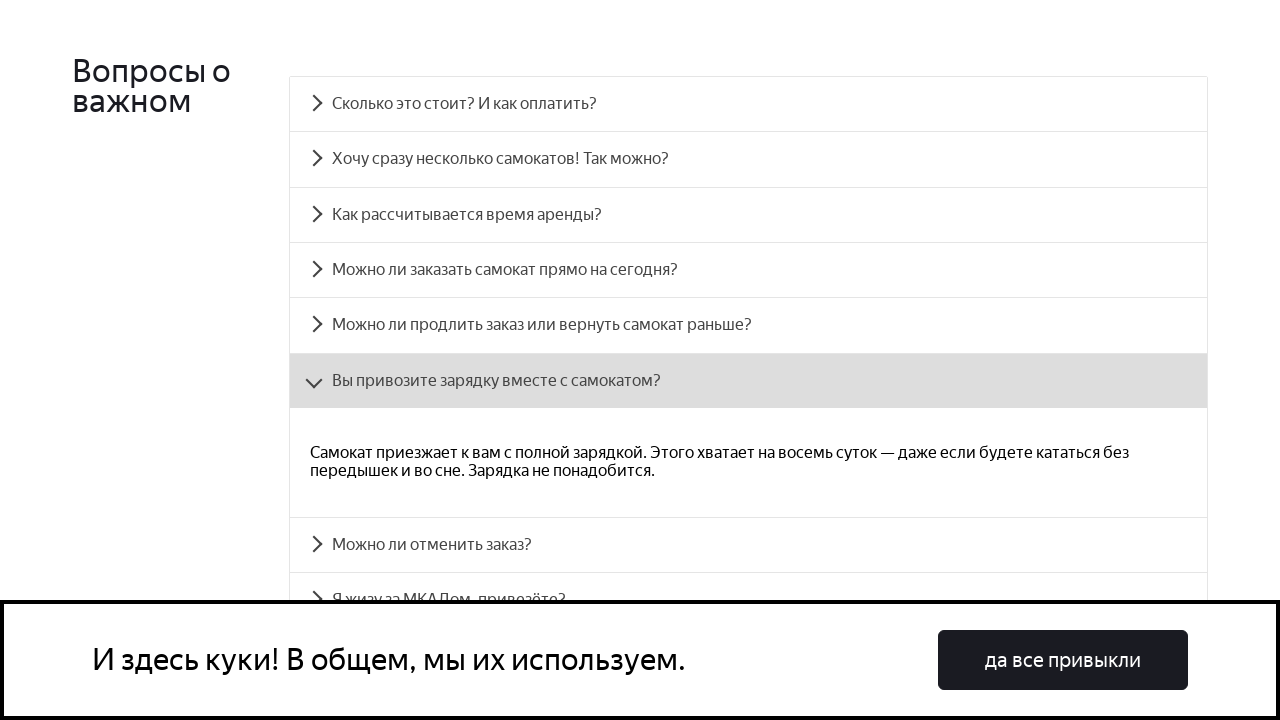

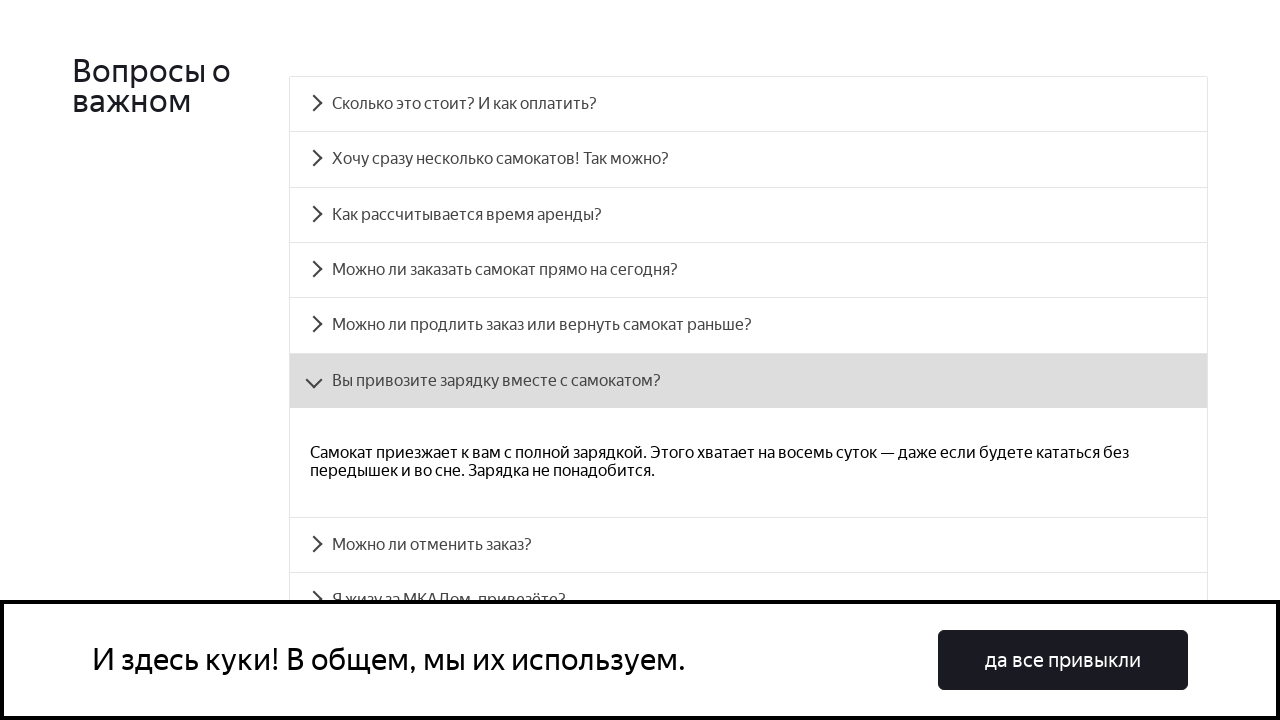